Tests the complete flight booking flow on BlazeDemo by selecting departure and destination cities, choosing a flight, filling out passenger information form with personal and payment details, and completing the purchase.

Starting URL: https://blazedemo.com/

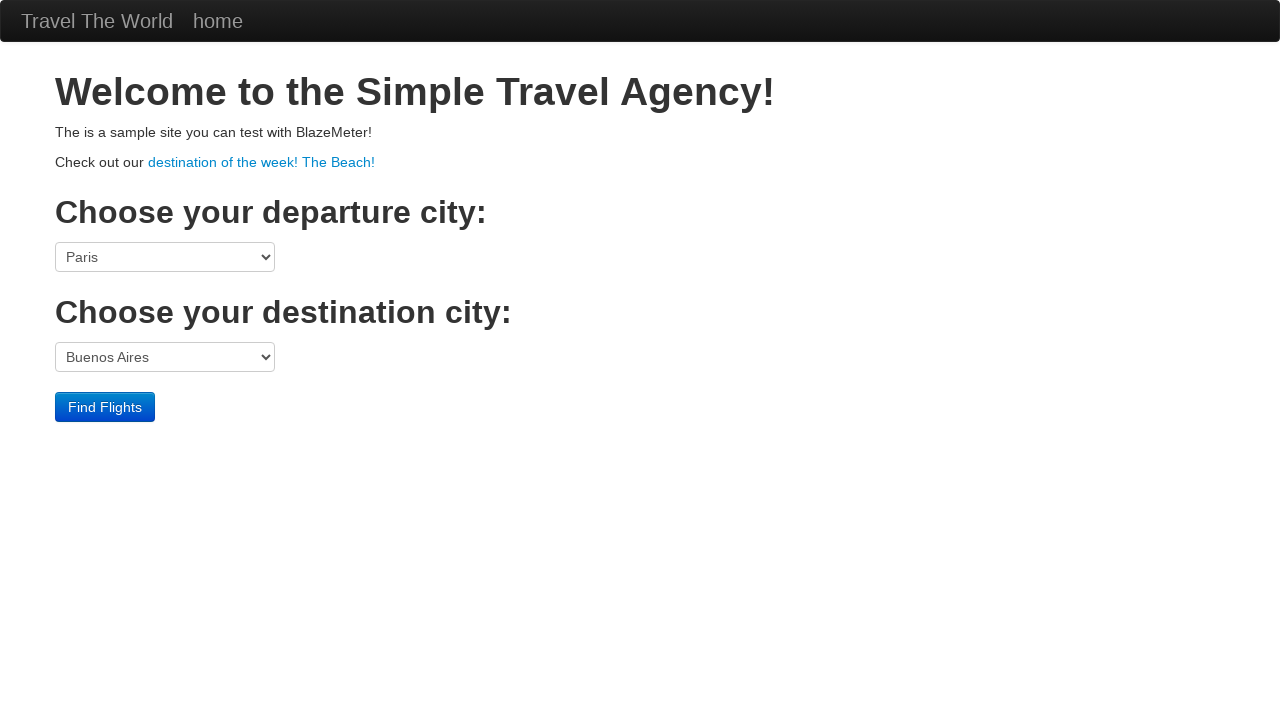

Selected Philadelphia as departure city on select[name='fromPort']
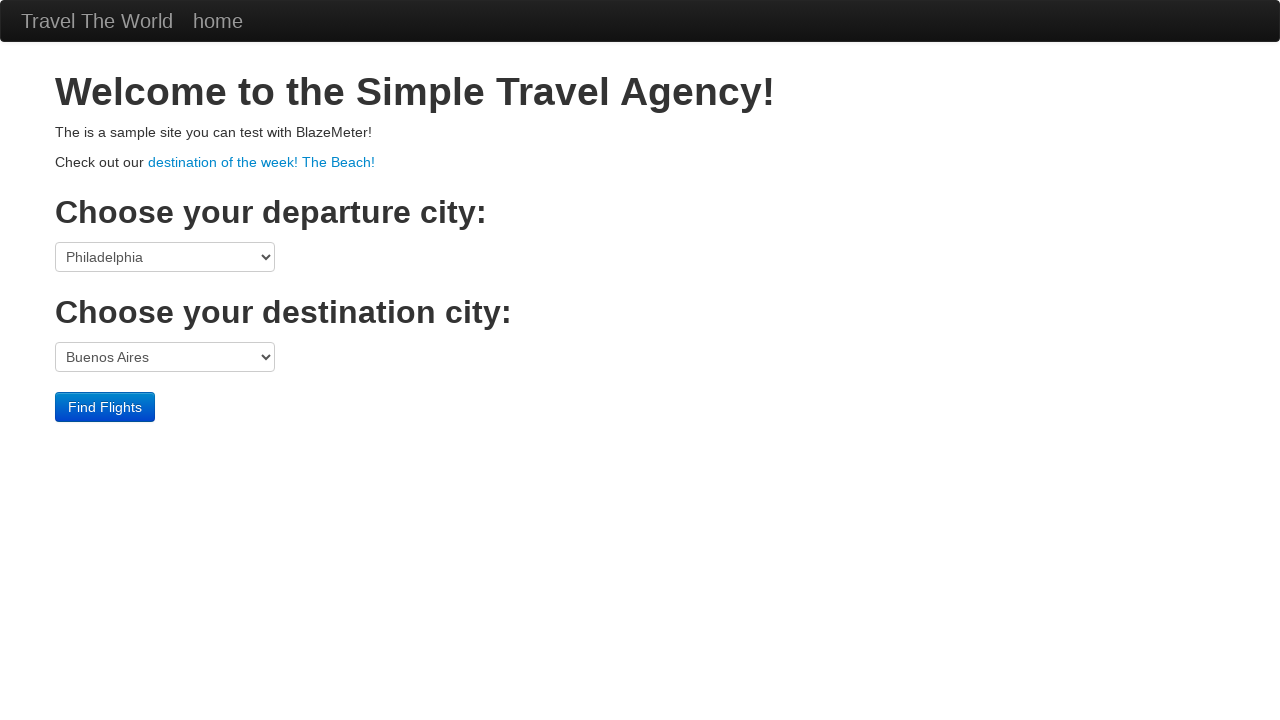

Selected London as destination city on select[name='toPort']
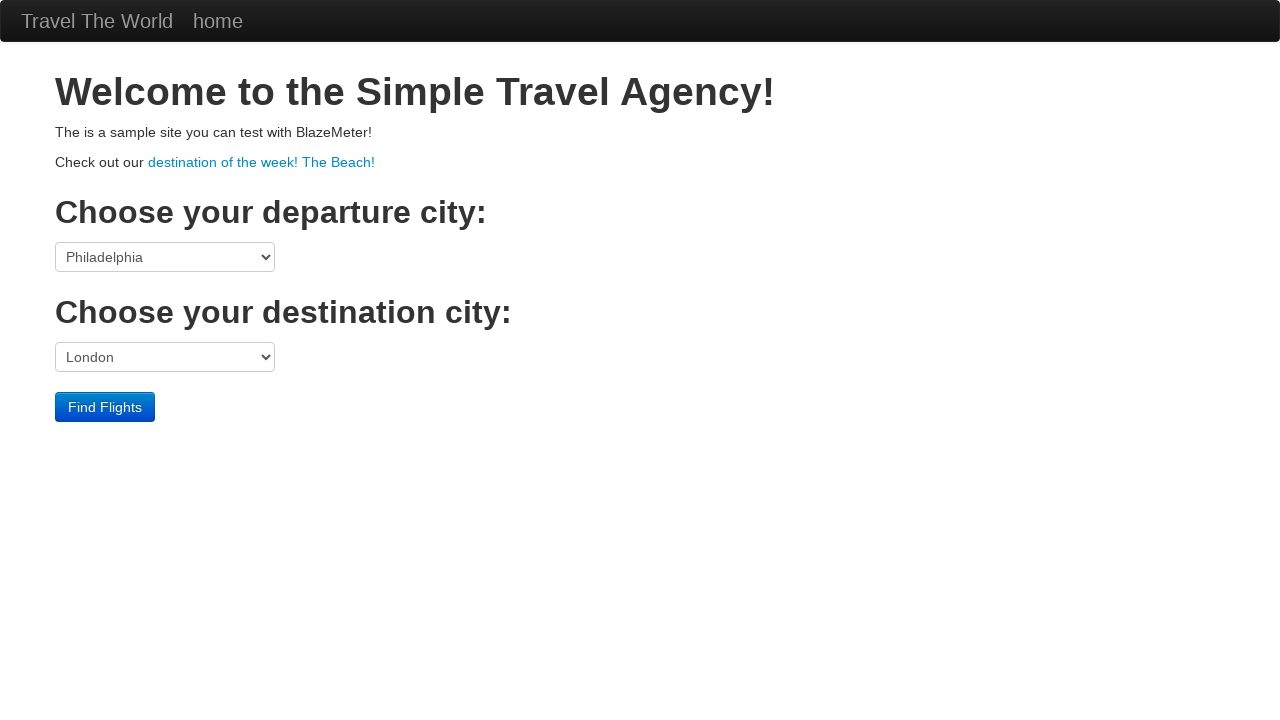

Clicked Find Flights button at (105, 407) on input[type='submit']
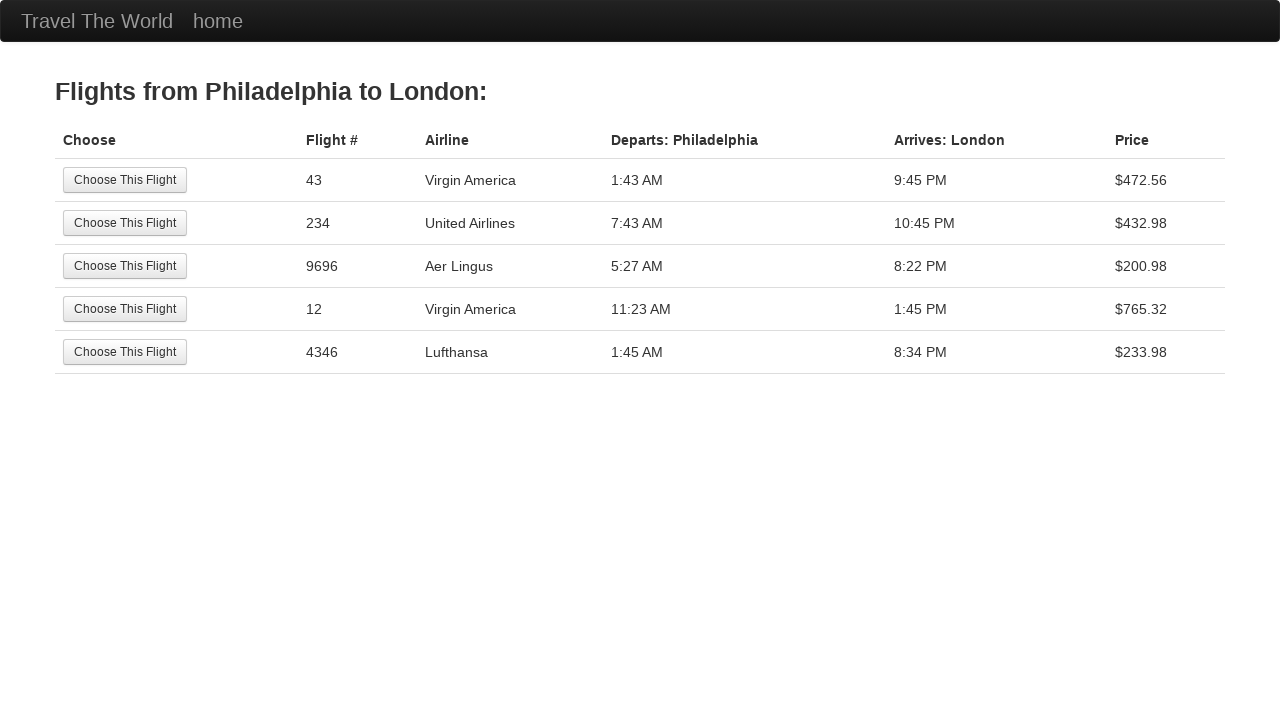

Flight list page loaded
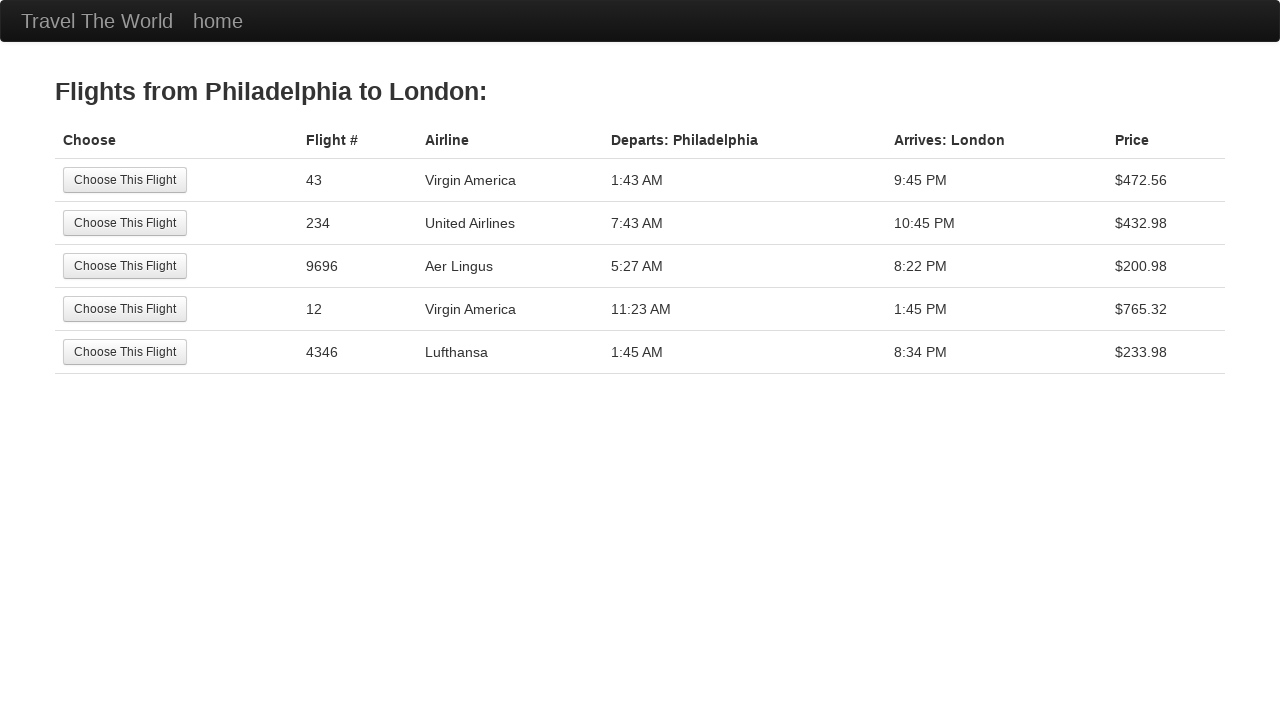

Selected first flight from available options at (125, 180) on input[type='submit']
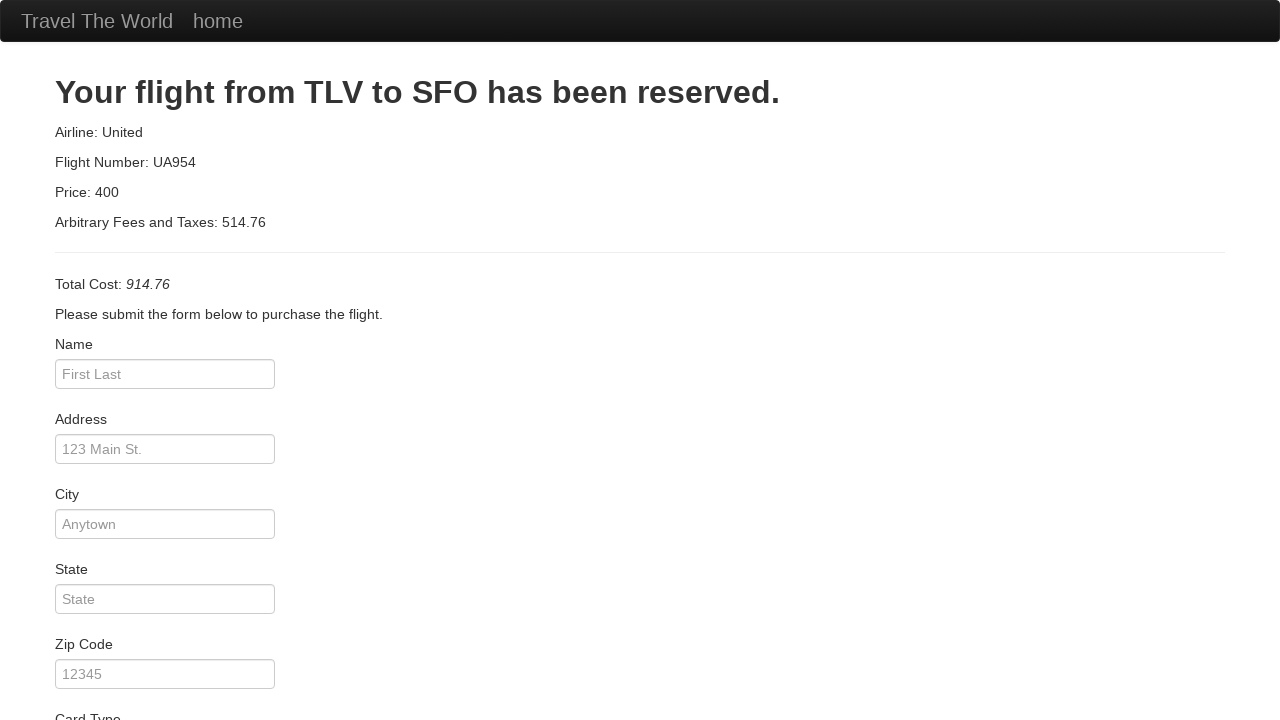

Passenger information form loaded
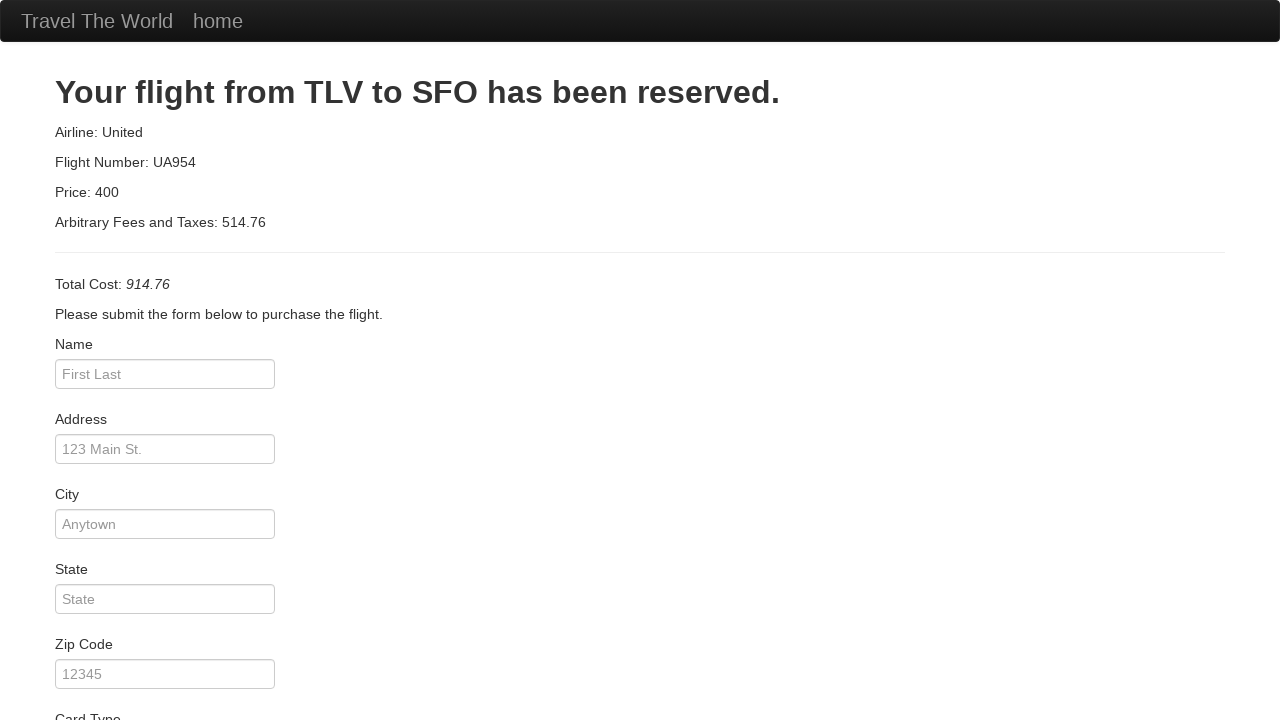

Entered passenger name 'Pedro' on input#inputName
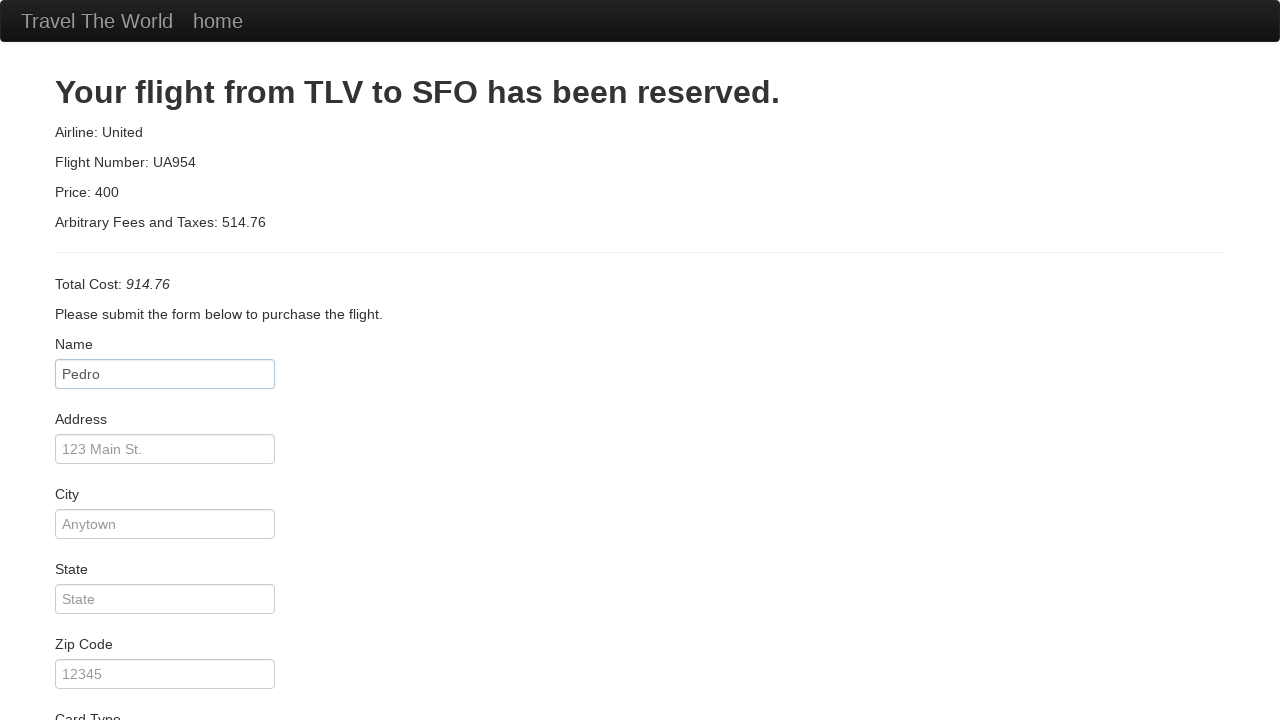

Entered passenger address on input#address
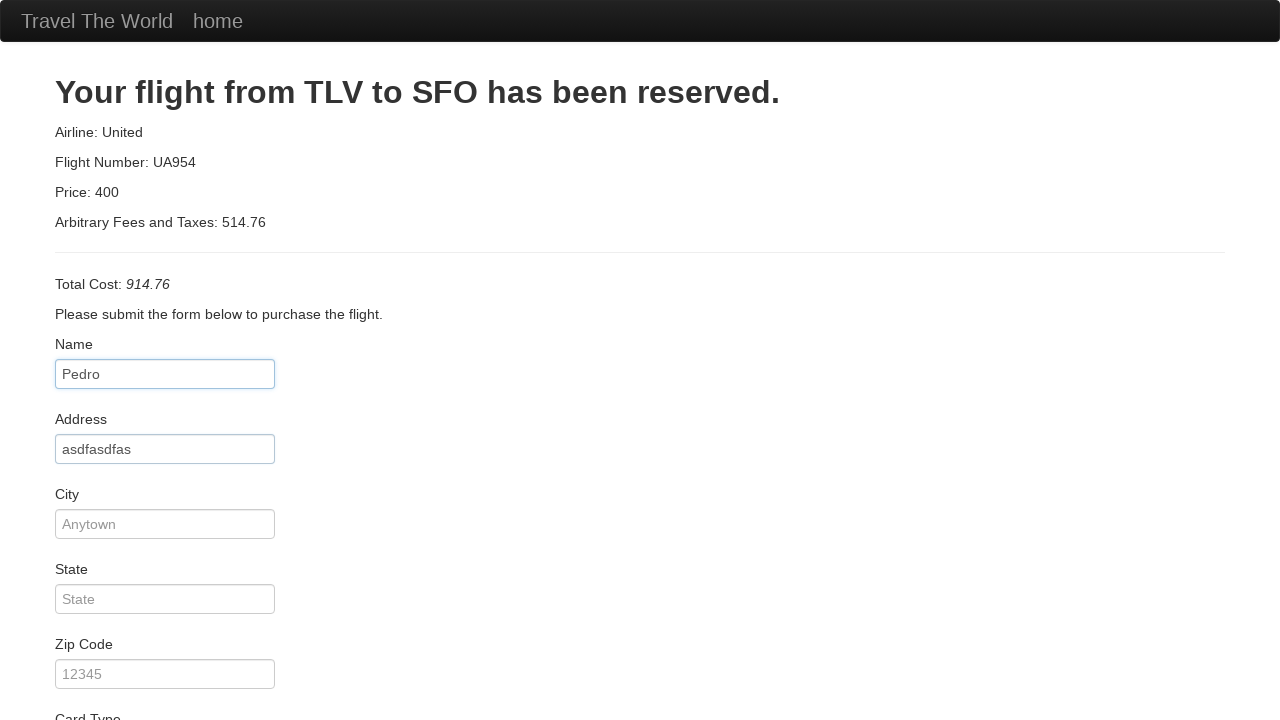

Entered passenger city 'Europe' on input#city
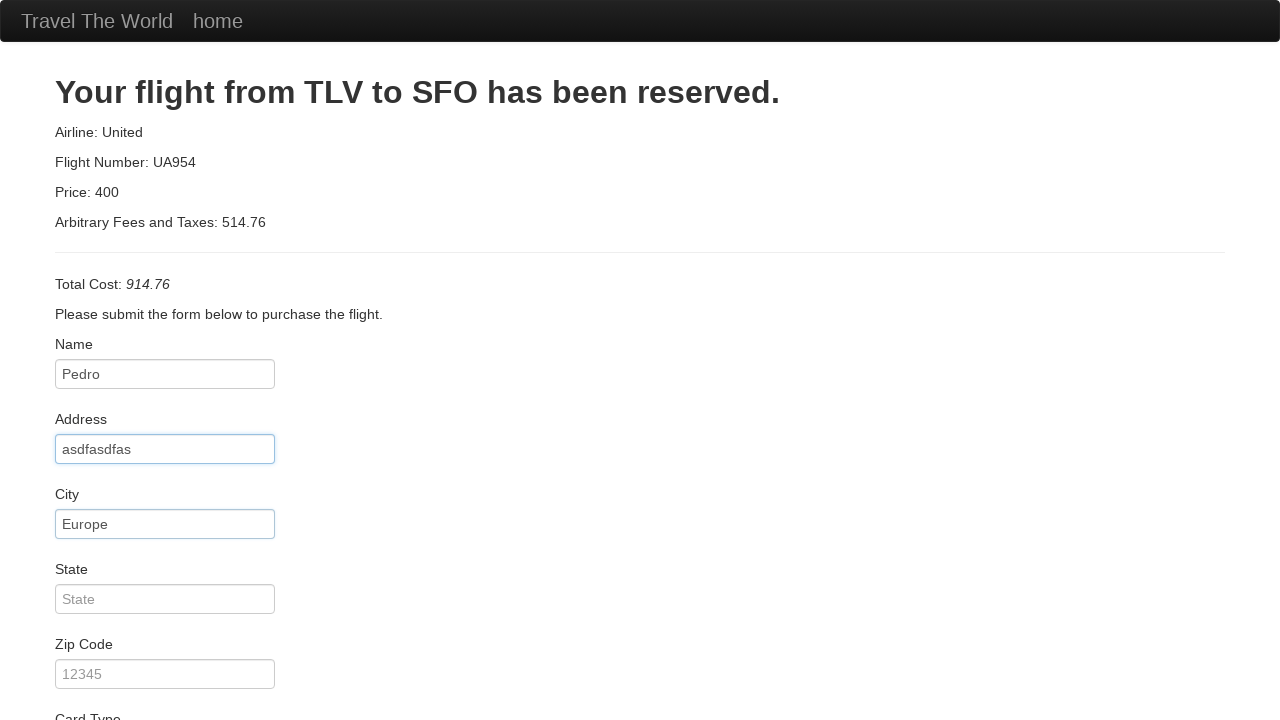

Entered passenger state 'Algarve' on input#state
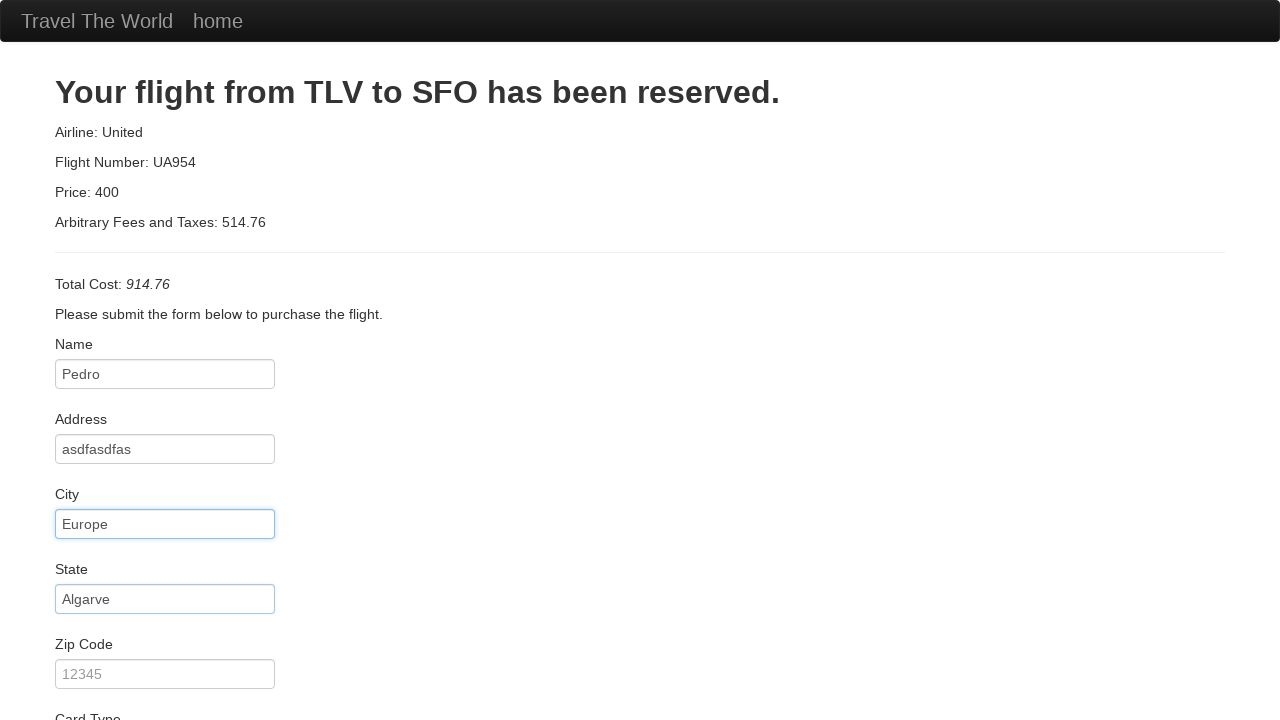

Entered passenger zip code on input#zipCode
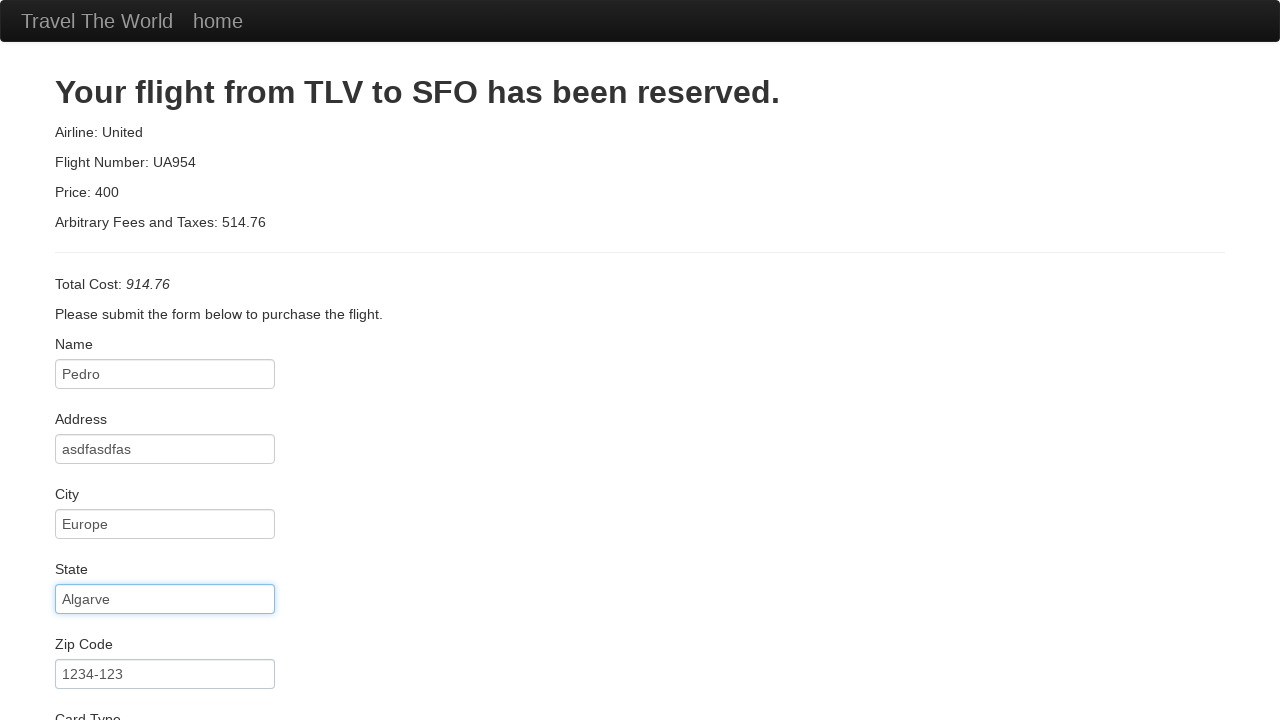

Entered credit card number on input#creditCardNumber
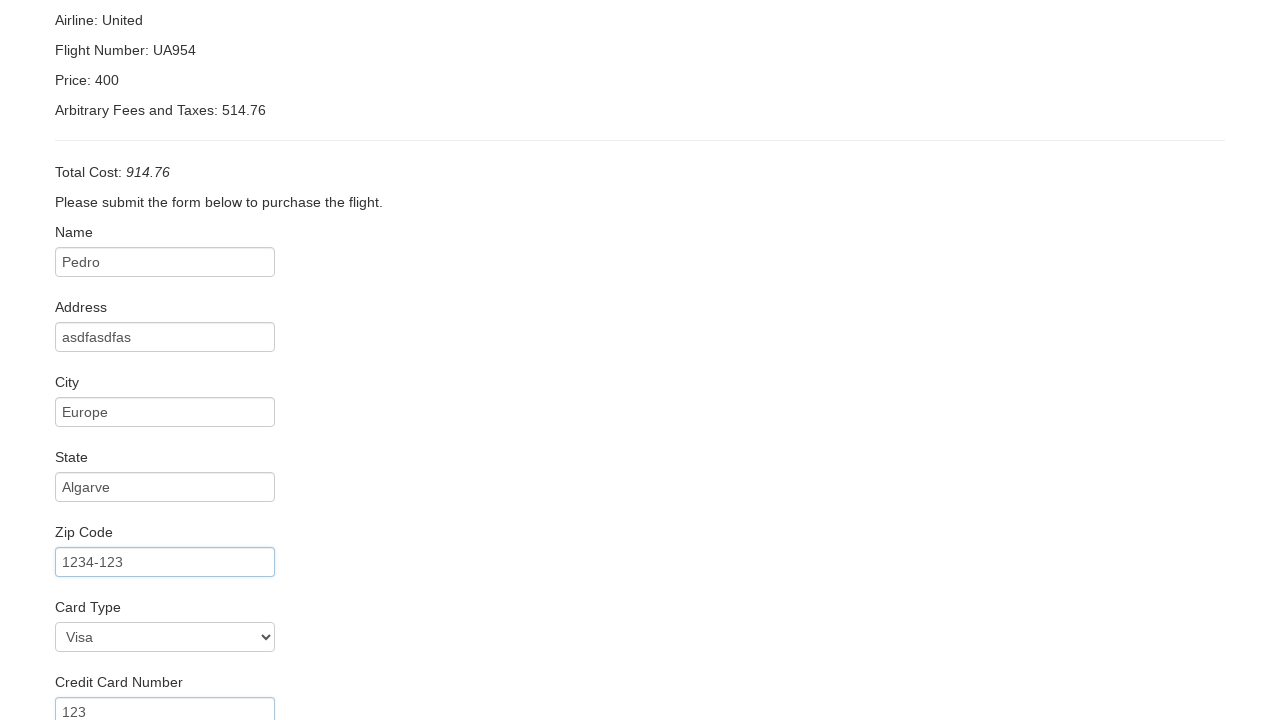

Entered name on credit card on input#nameOnCard
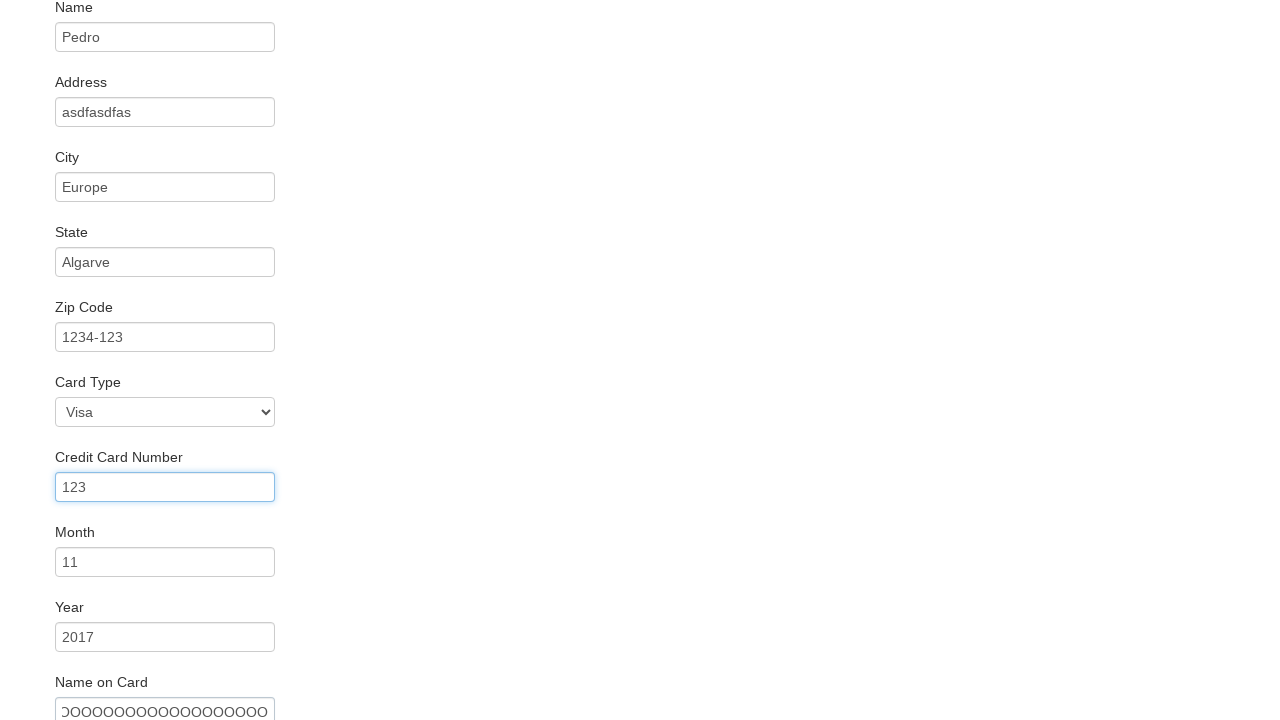

Clicked Purchase Flight button to complete booking at (118, 685) on input[type='submit']
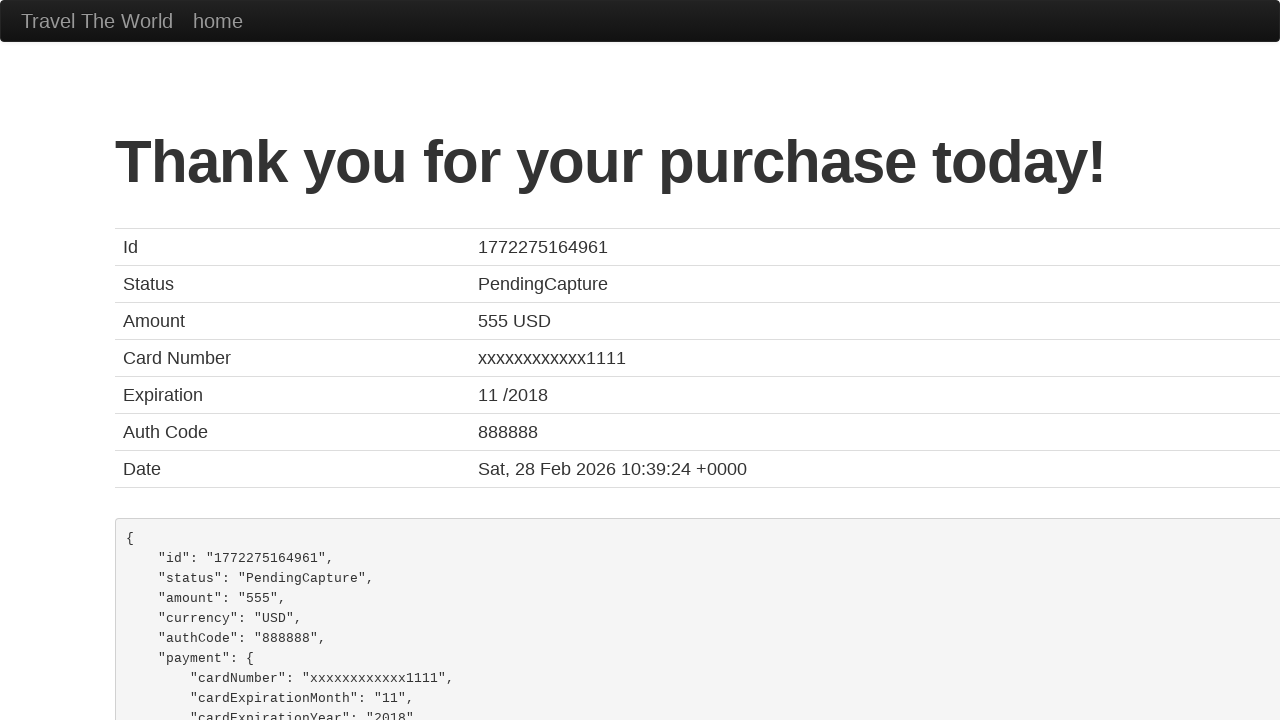

Booking confirmation page loaded successfully
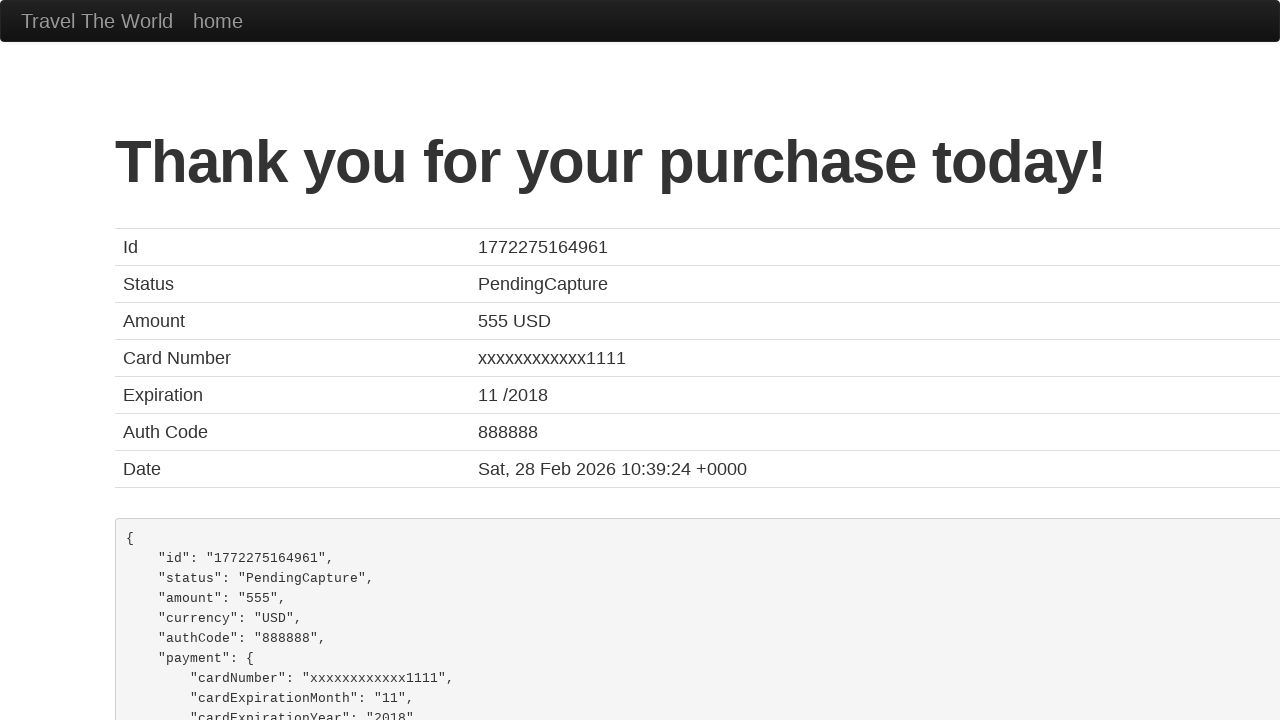

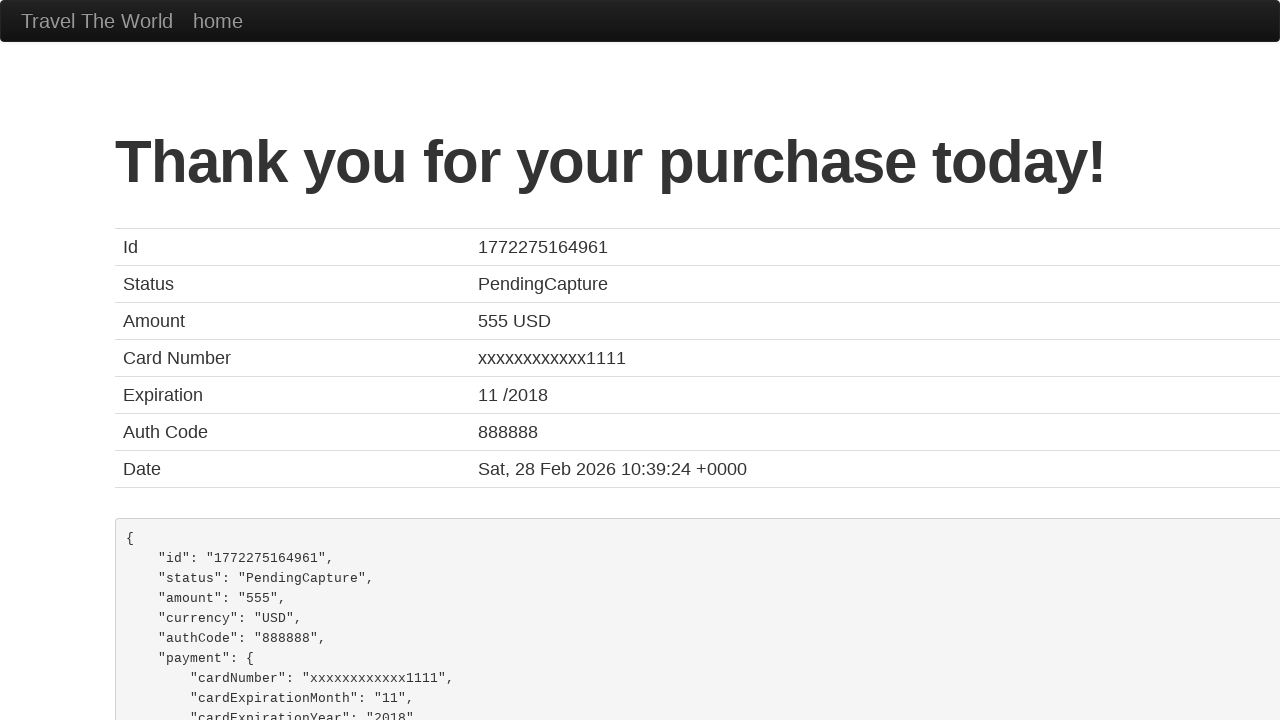